Tests the add/remove elements functionality by clicking the "Add Element" button and verifying a delete button appears

Starting URL: https://the-internet.herokuapp.com/add_remove_elements/

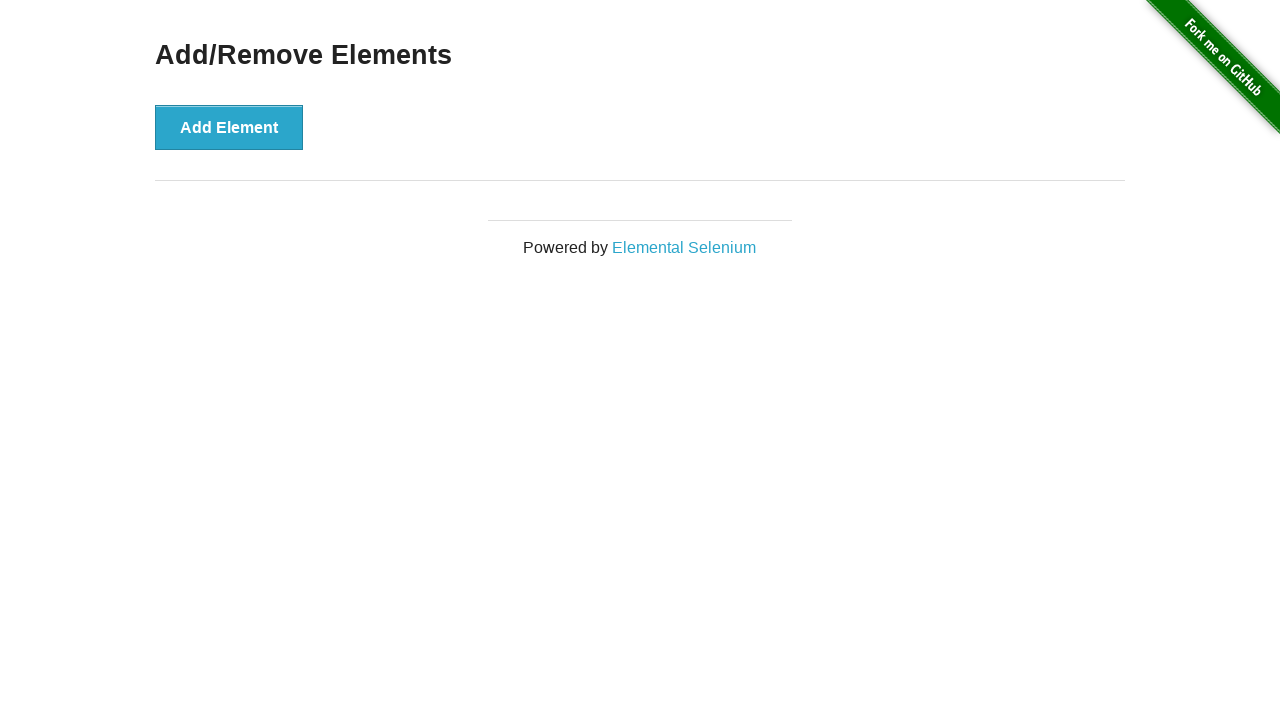

Clicked the Add Element button at (229, 127) on button
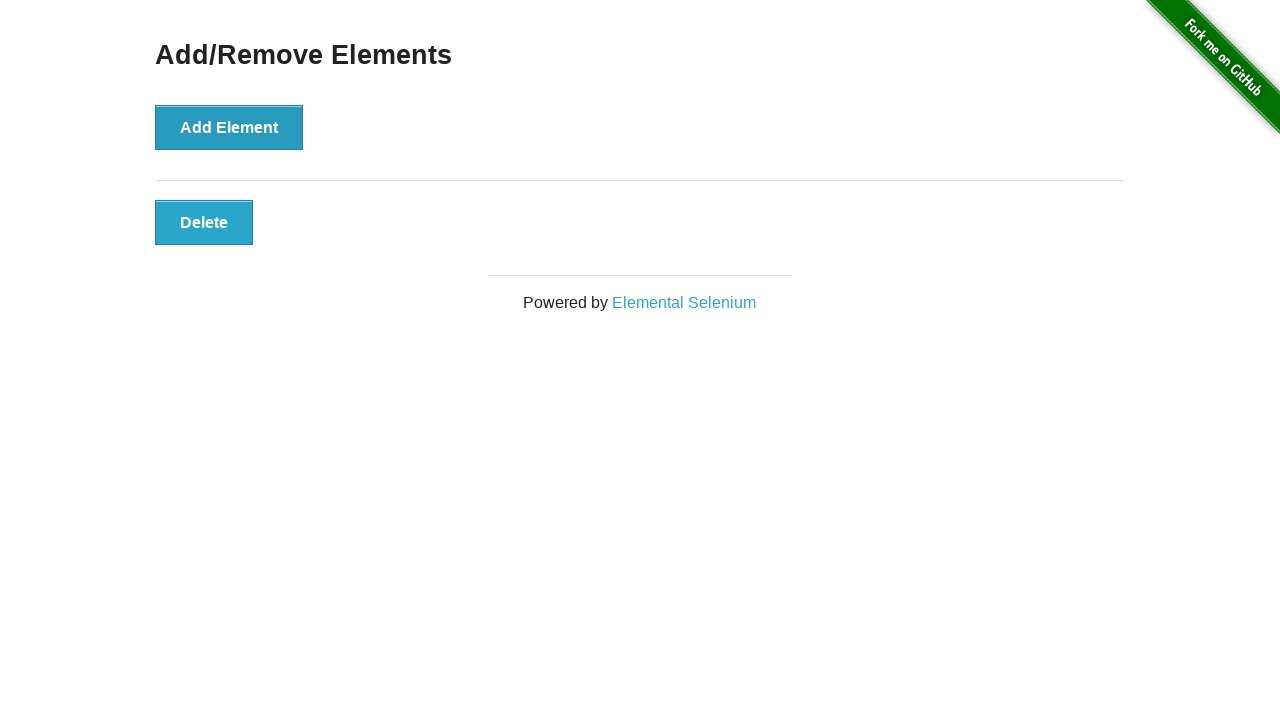

Located the delete button container
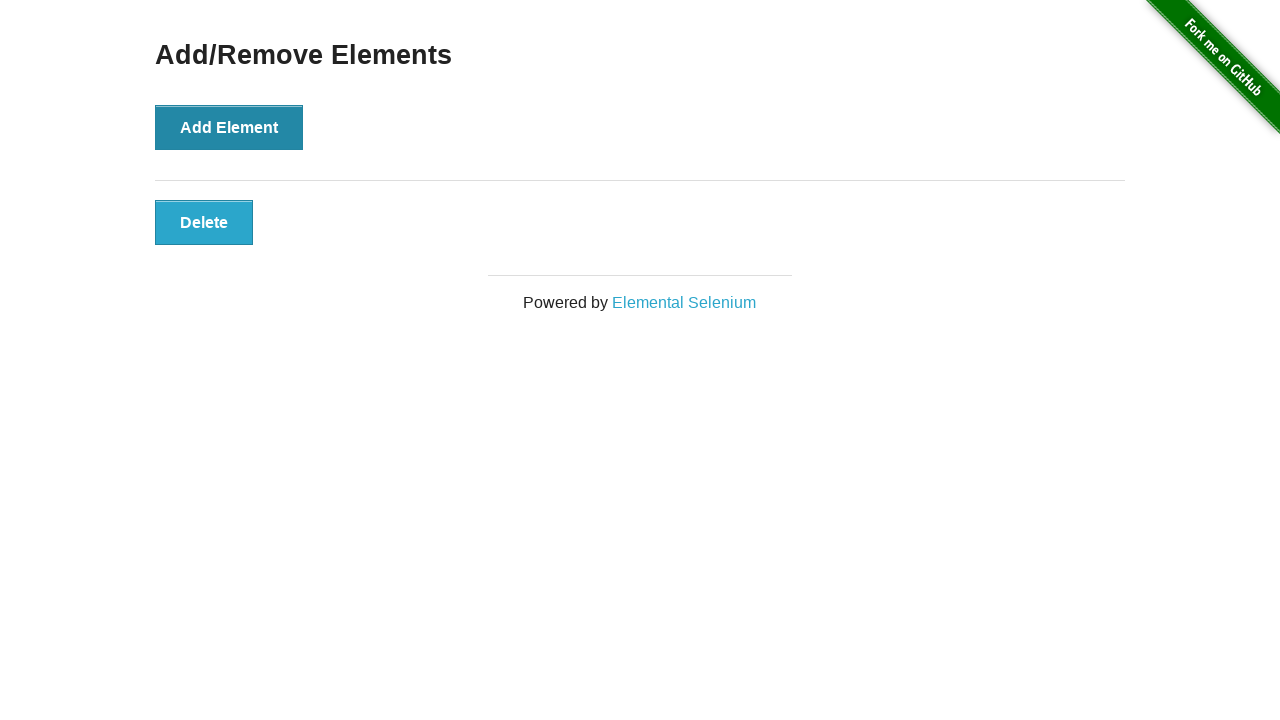

Verified that the delete button container is displayed
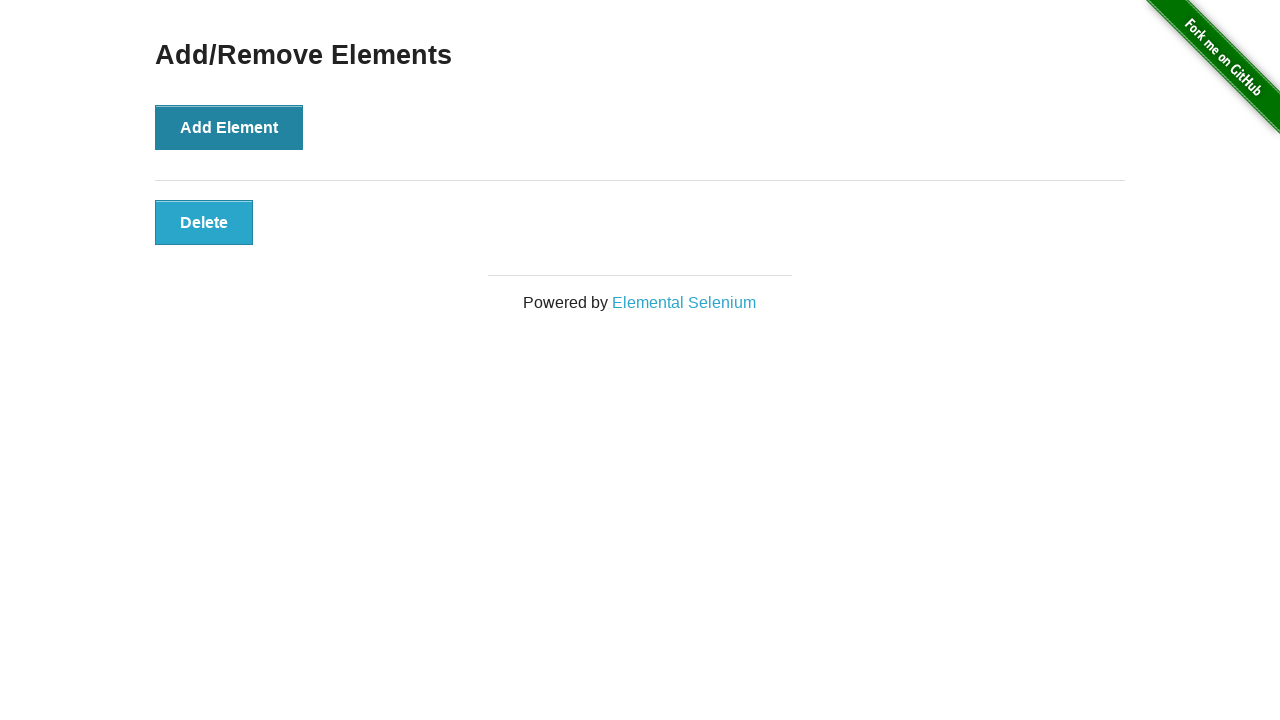

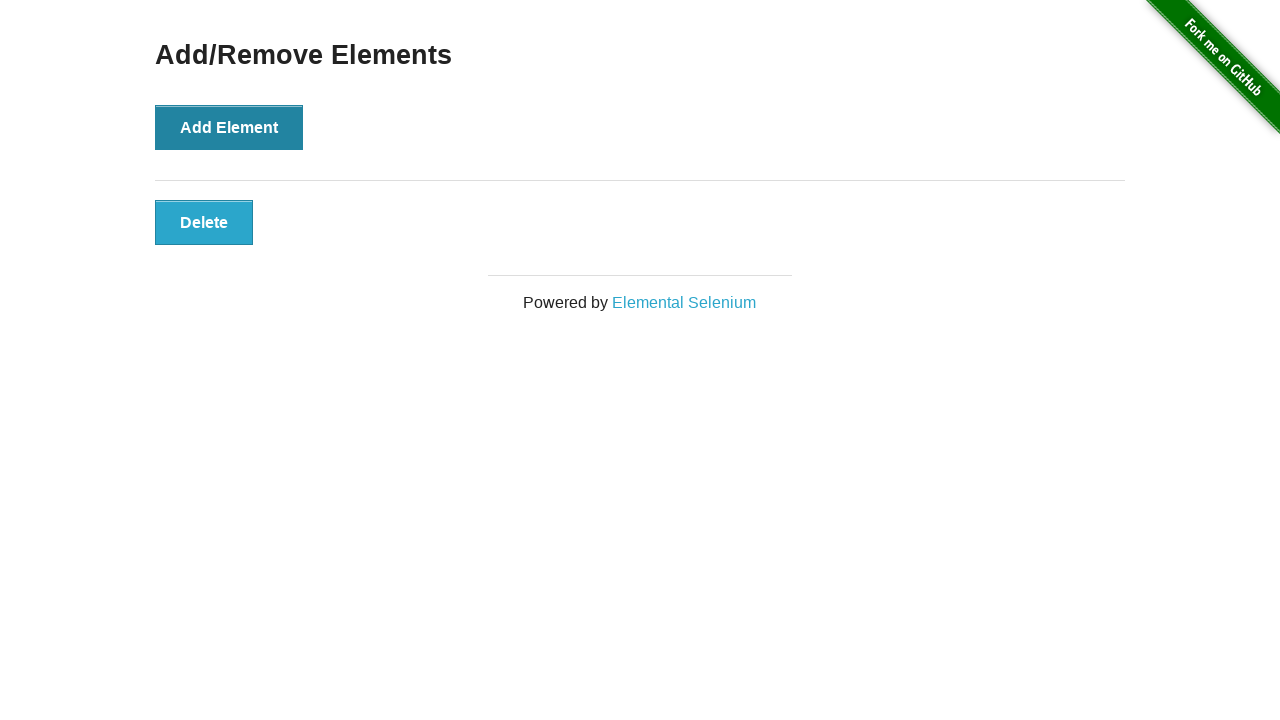